Tests dropdown functionality by selecting a country from a dropdown menu, then navigates to the homepage and interacts with magazine elements.

Starting URL: https://www.magupdate.co.uk/magazine-subscription/phrr

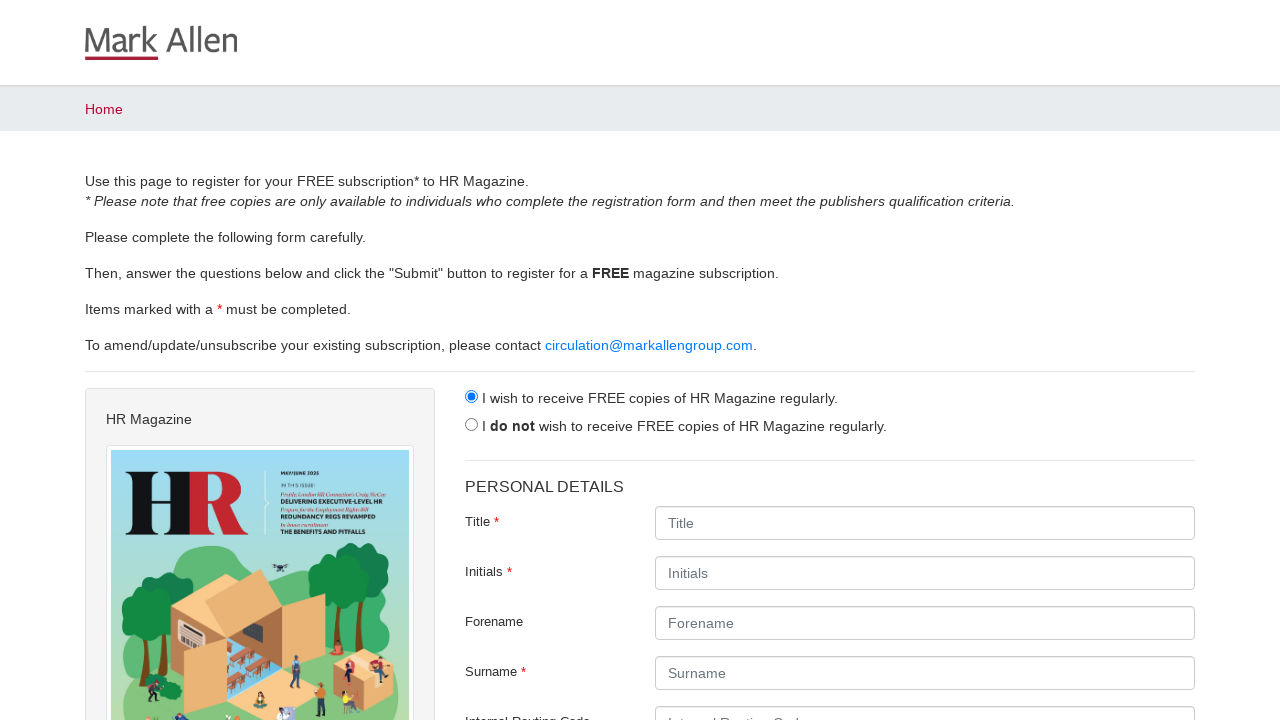

Country dropdown selector became available
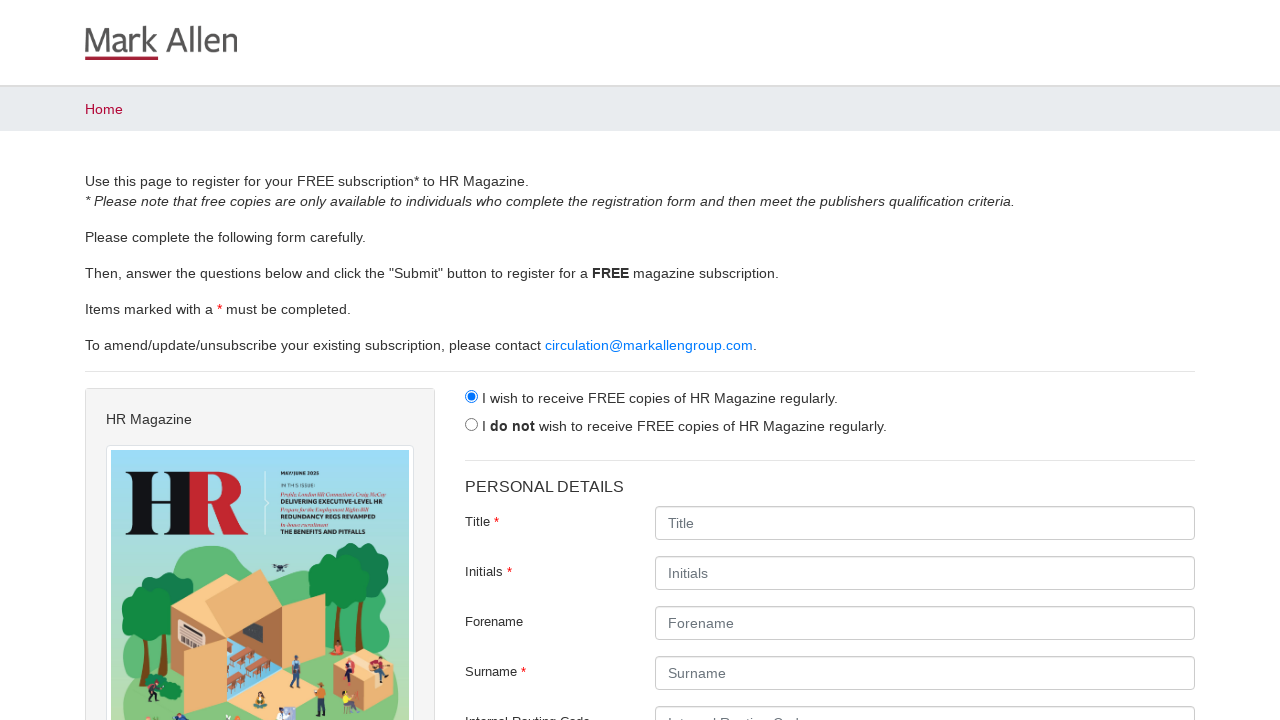

Selected 'Yemen' from the country dropdown on select#Contact_CountryCode
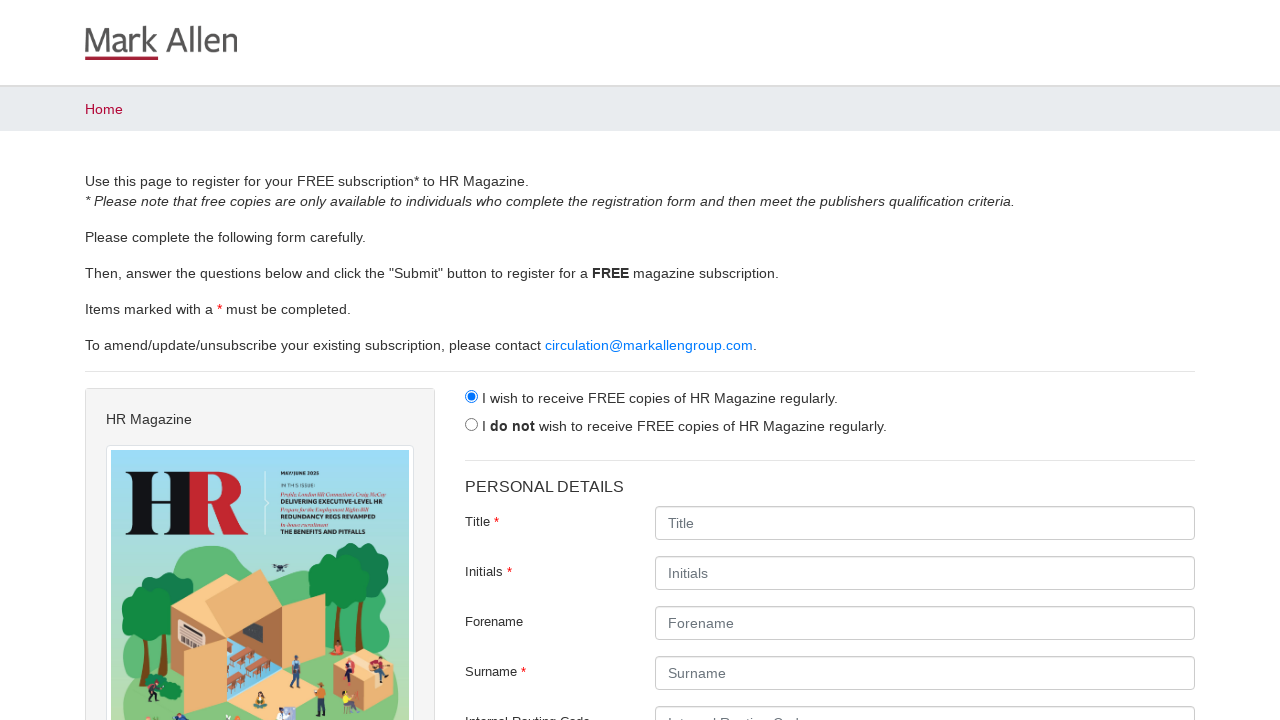

Navigated to homepage https://www.magupdate.co.uk
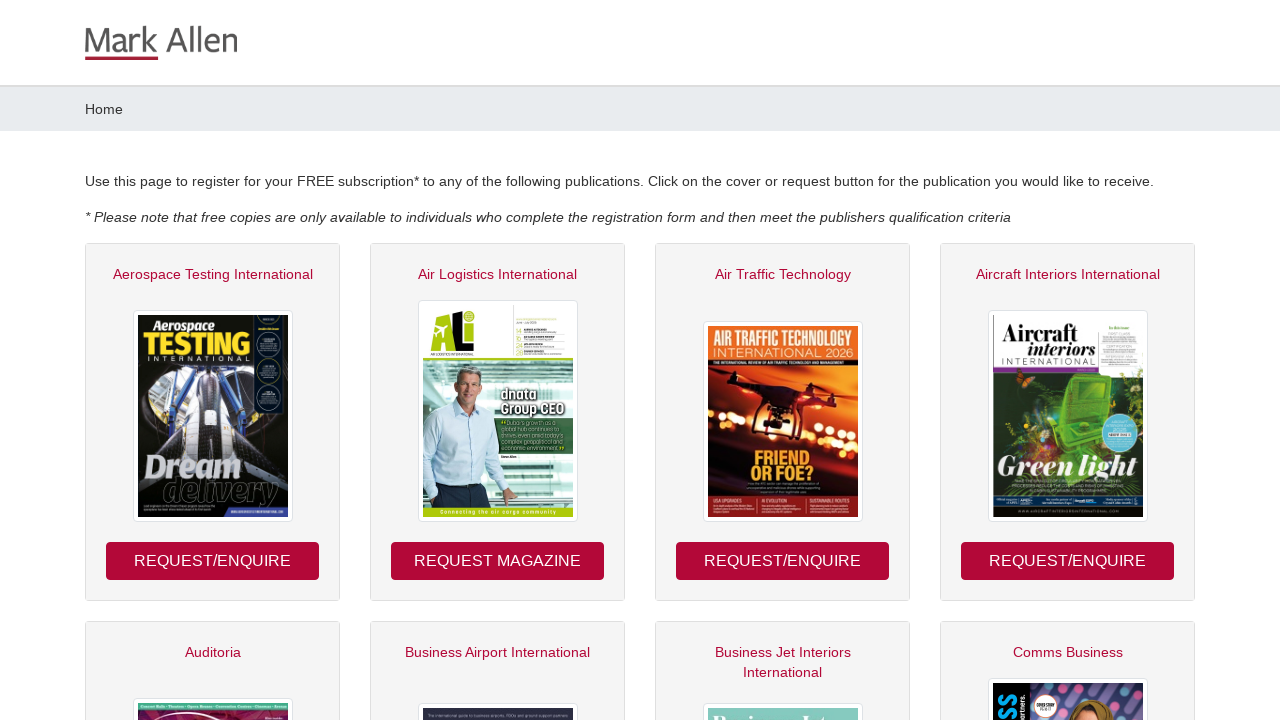

Magazine element became visible on homepage
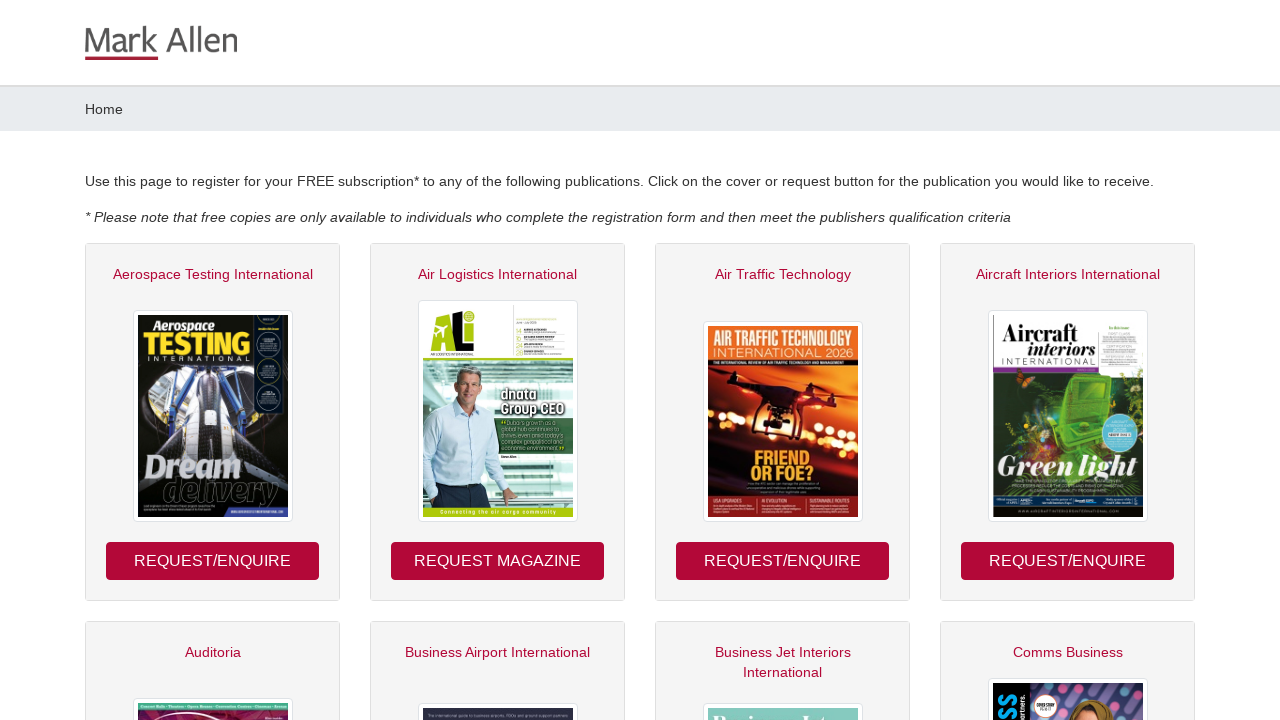

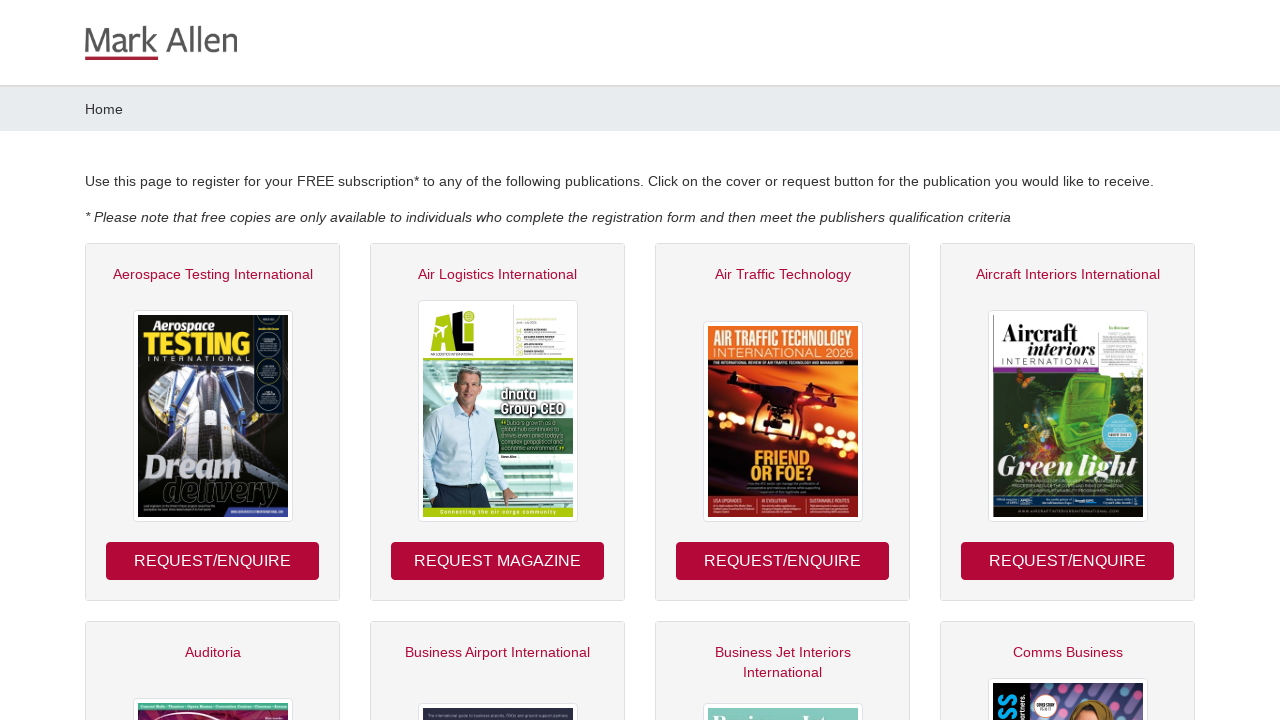